Clicks the confirmation alert button, dismisses it, and verifies the Cancel result message is displayed

Starting URL: https://demoqa.com/alerts

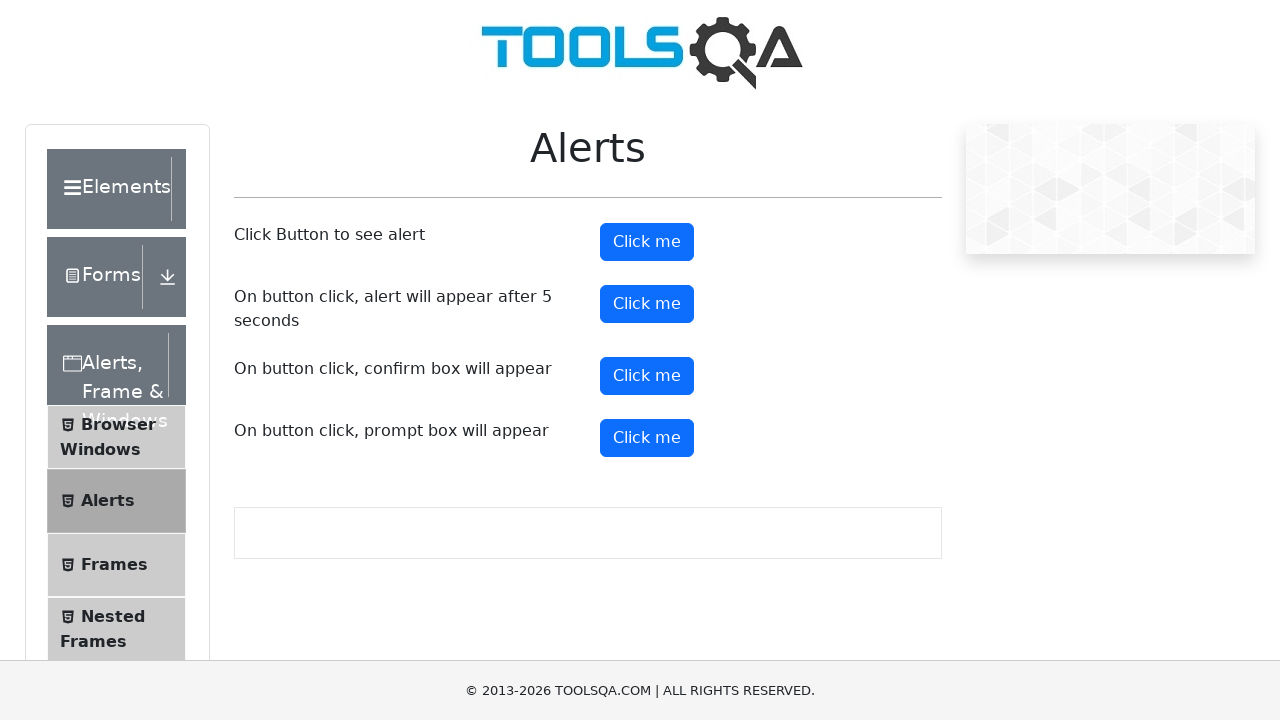

Set up dialog handler to dismiss confirmation alerts
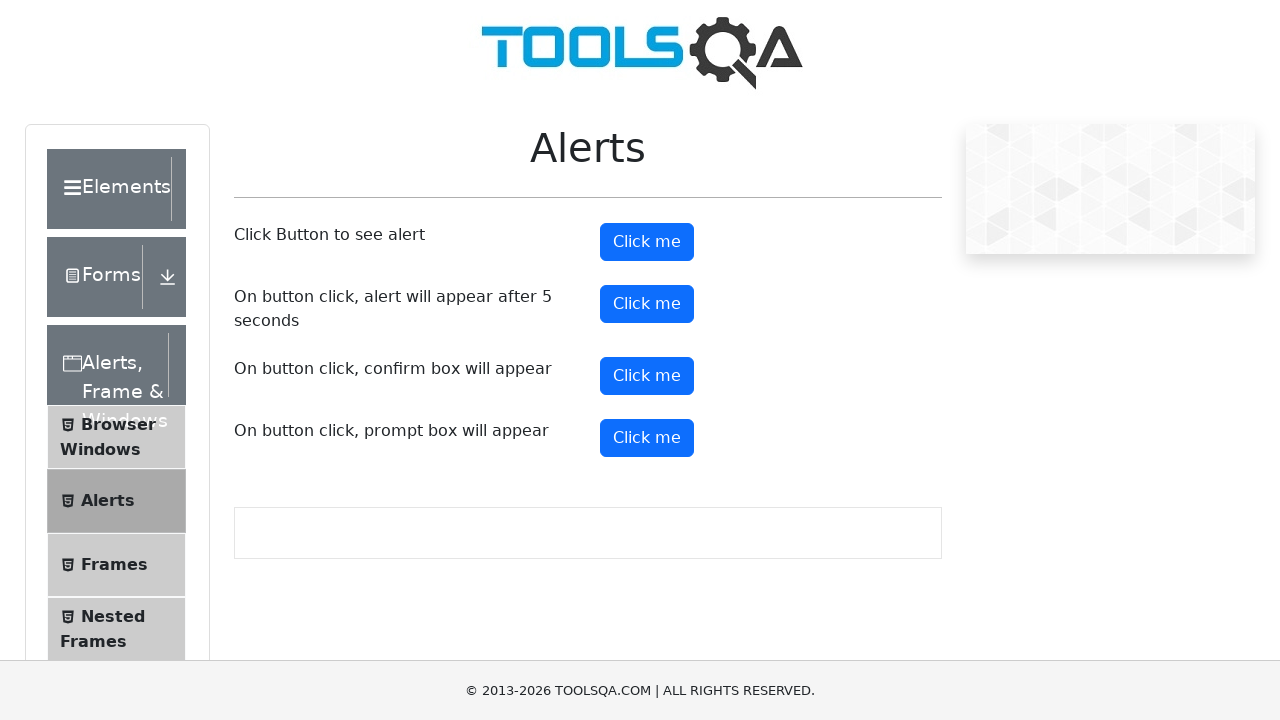

Clicked the confirmation alert button at (647, 376) on #confirmButton
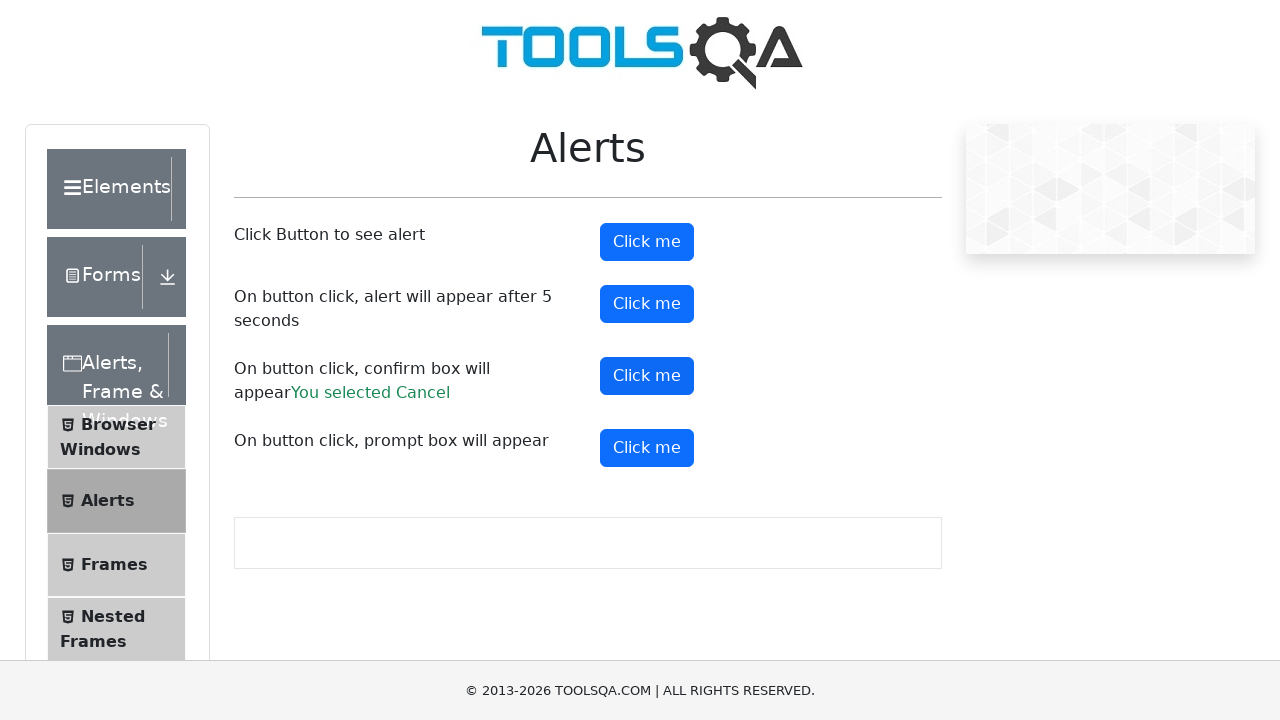

Waited for confirmation result message to appear
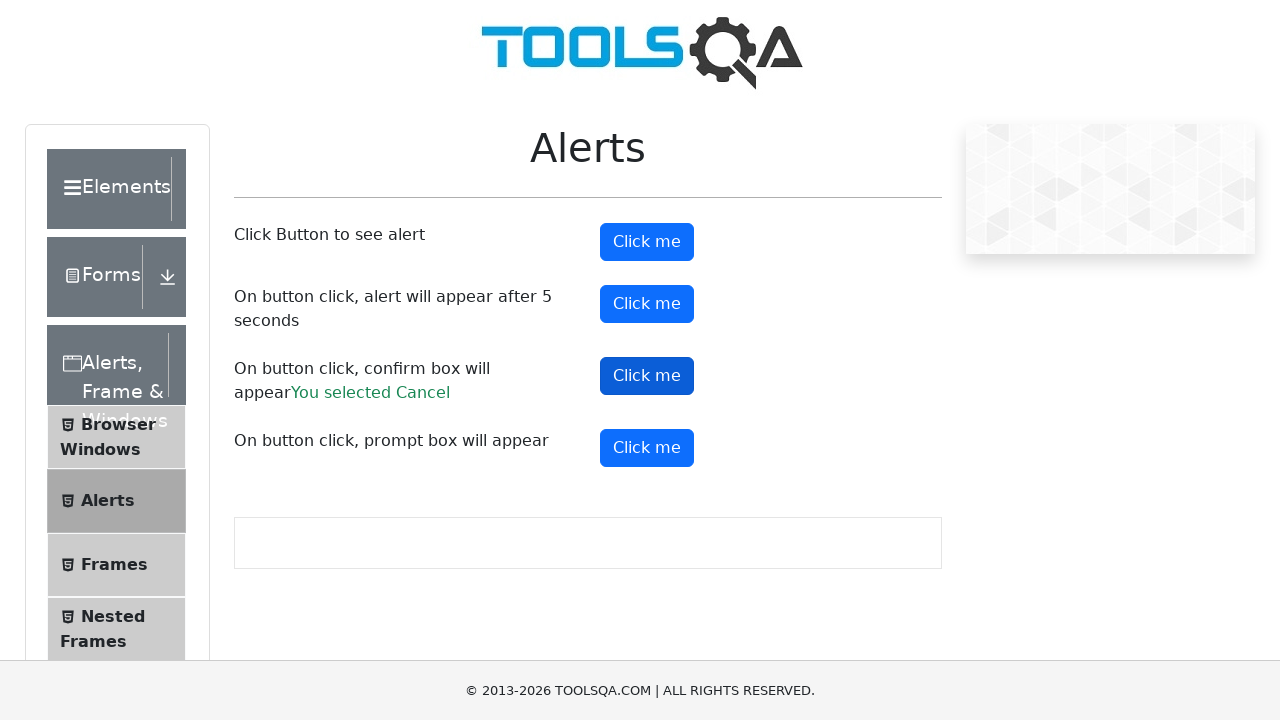

Located the confirmation result element
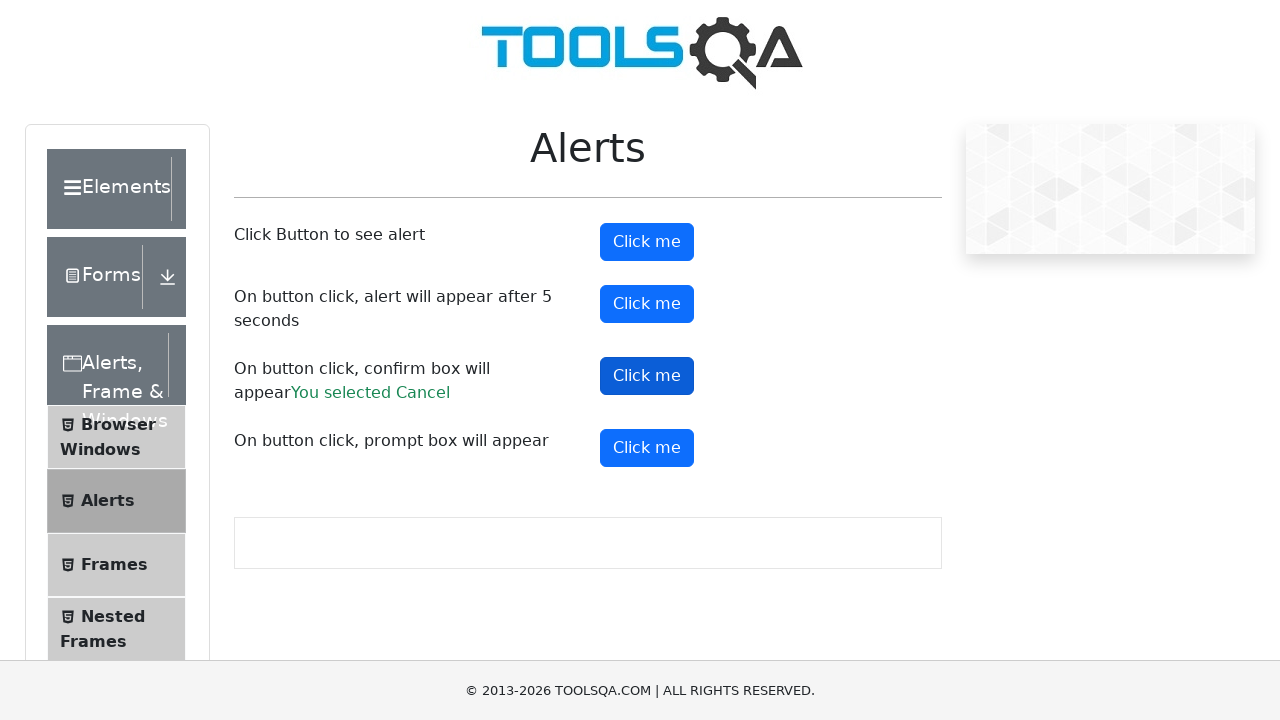

Verified that the Cancel result message is displayed
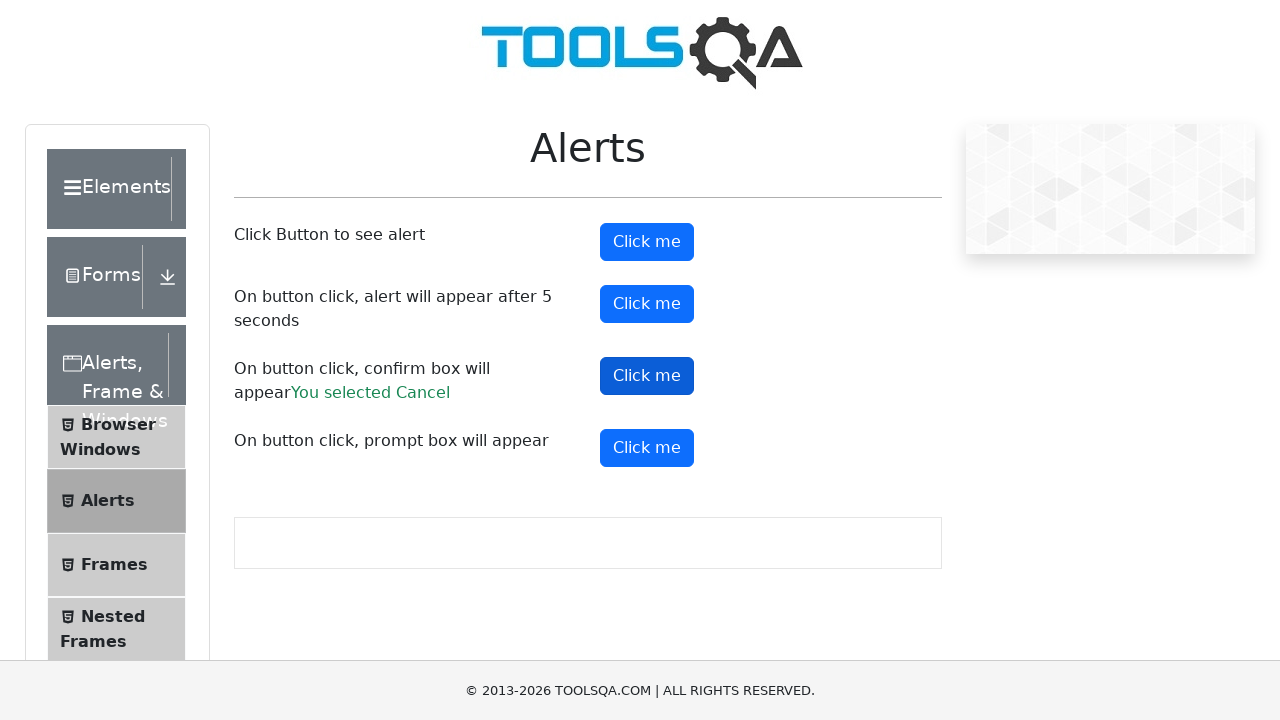

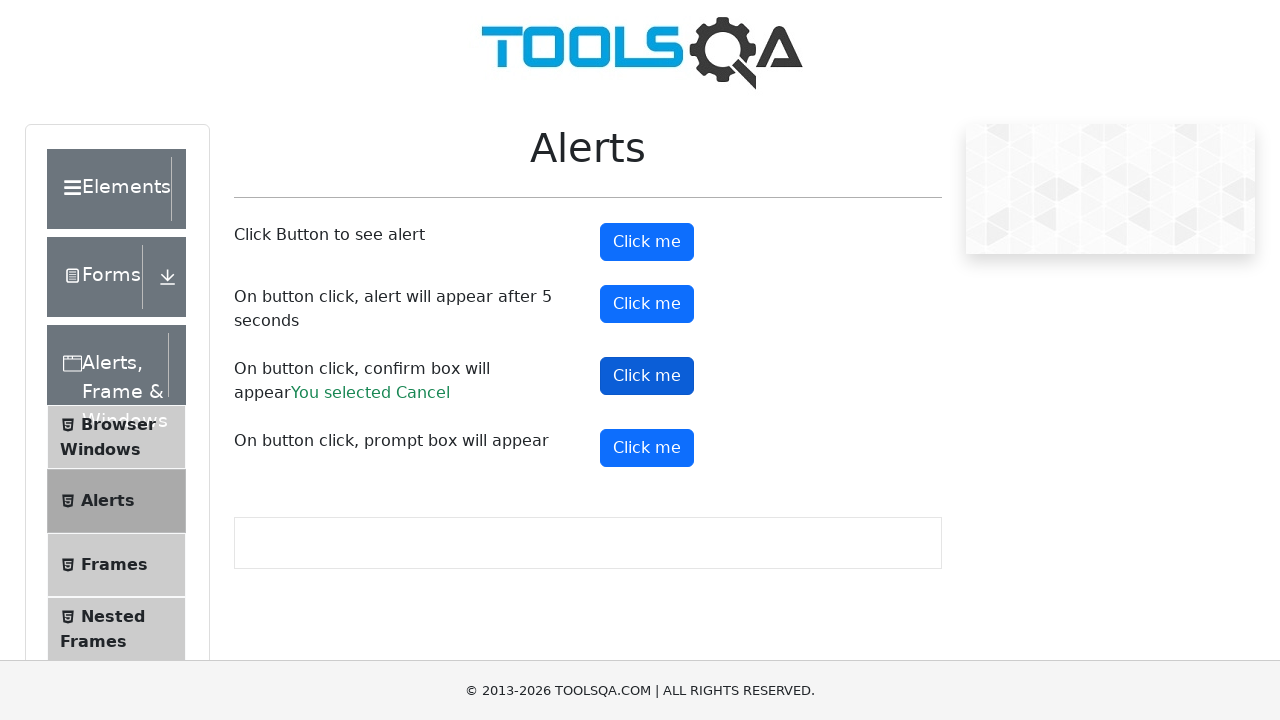